Solves a math captcha by retrieving a value from an element attribute, calculating a mathematical function, and submitting the answer along with checkbox and radio button selections

Starting URL: http://suninjuly.github.io/get_attribute.html

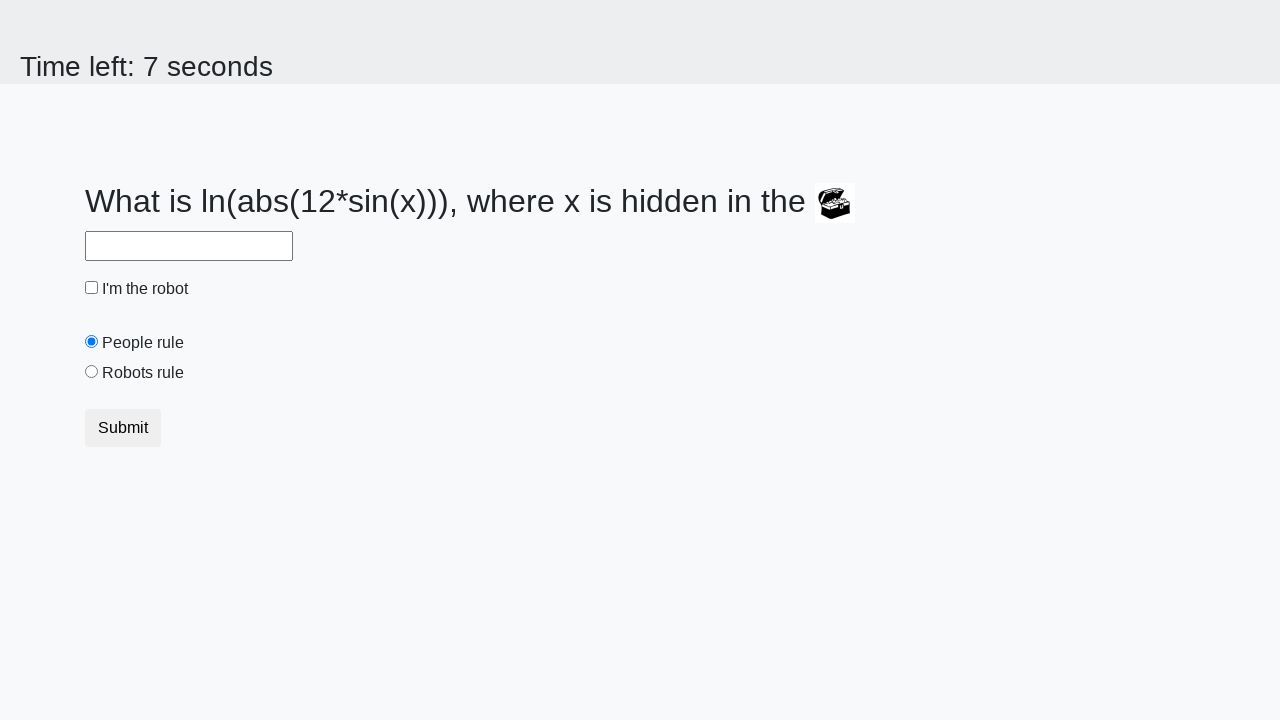

Retrieved valuex attribute from treasure element
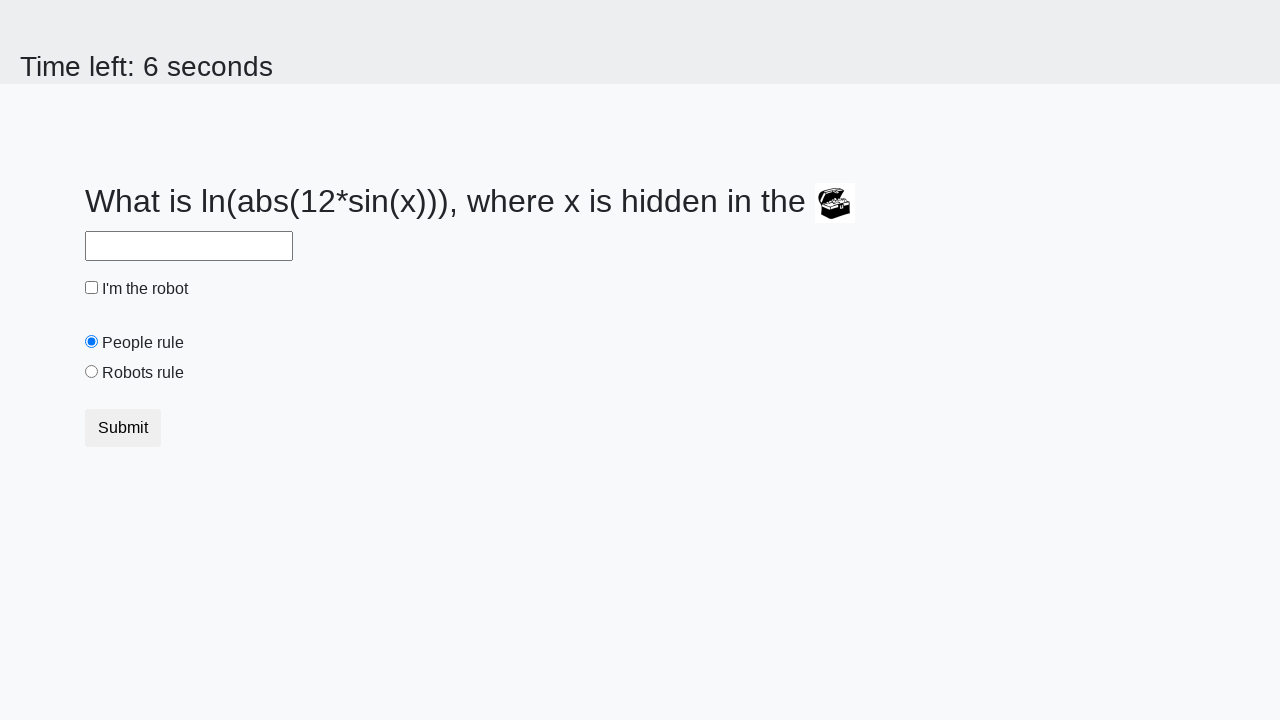

Calculated mathematical function: y = log(abs(12*sin(x)))
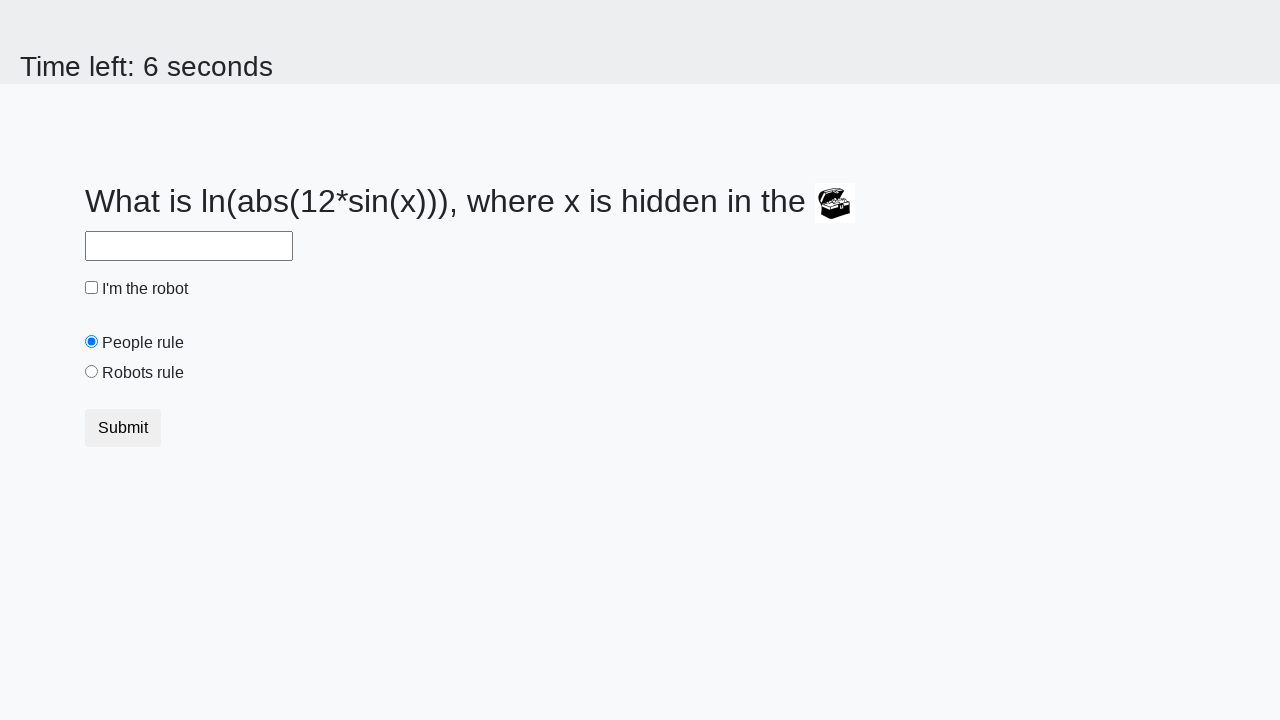

Filled answer field with calculated value on #answer
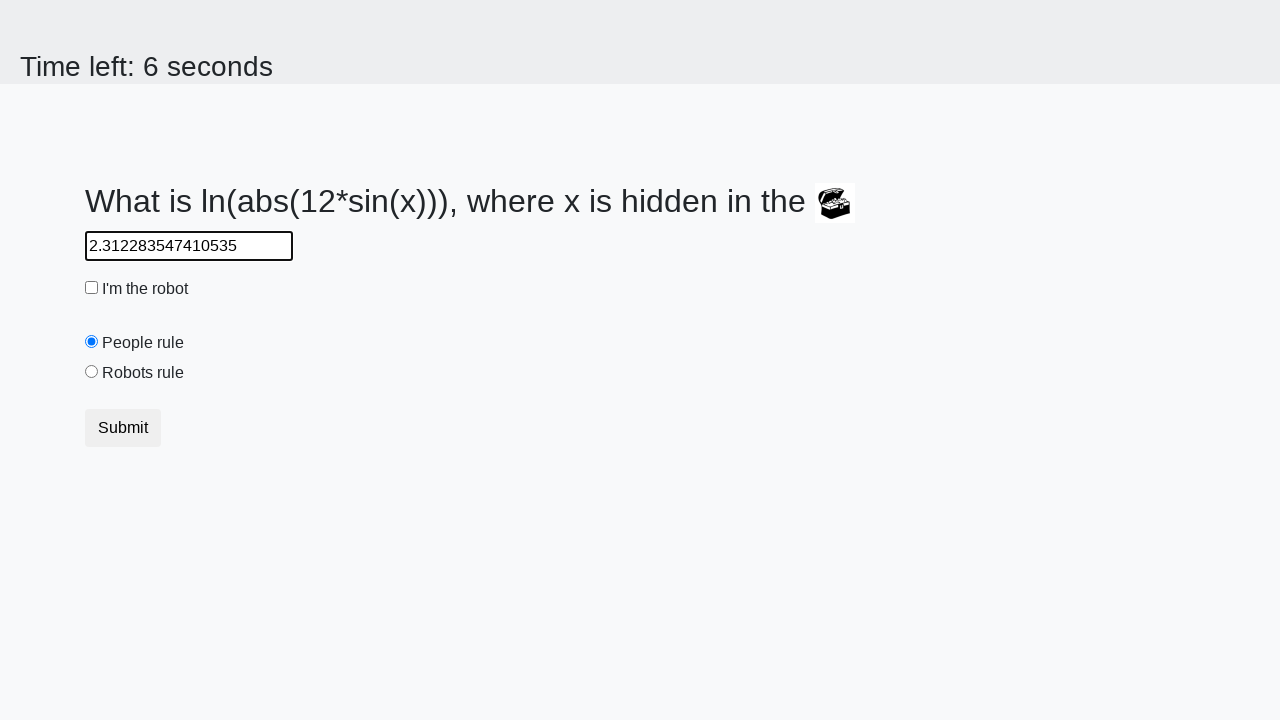

Checked the 'I'm the robot' checkbox at (92, 288) on #robotCheckbox
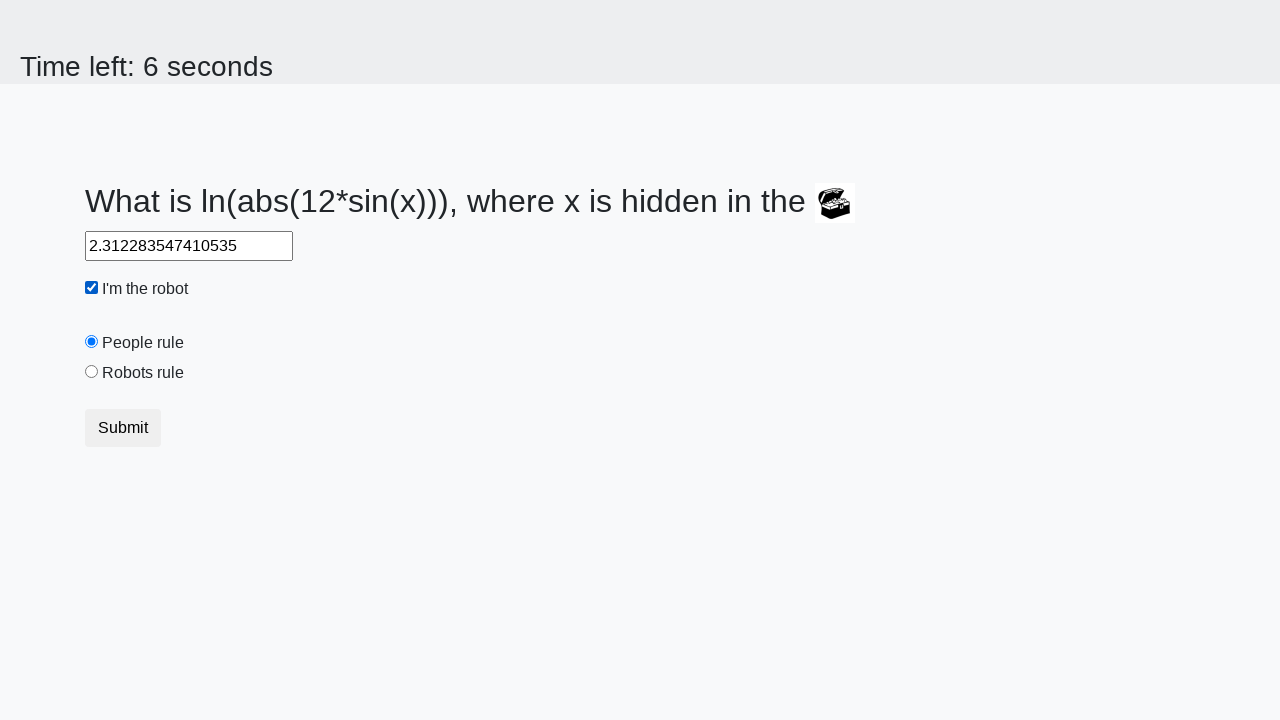

Selected the 'Robots rule!' radio button at (92, 372) on #robotsRule
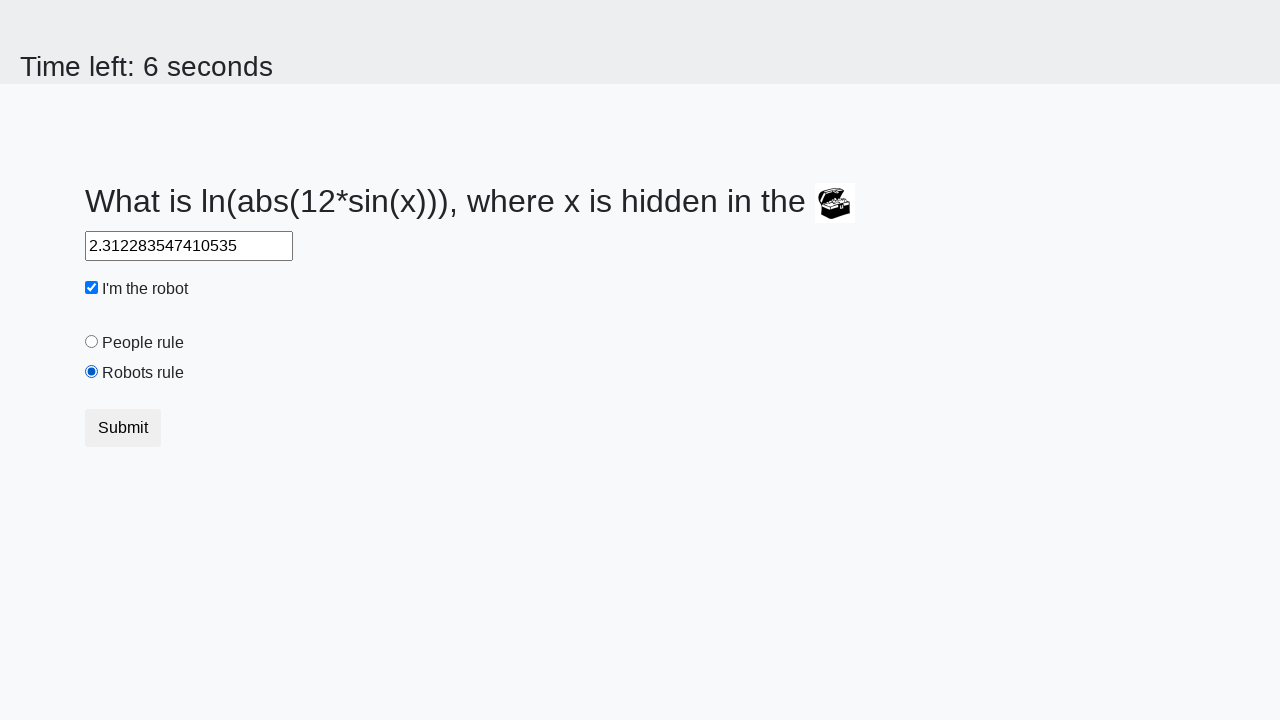

Clicked submit button to submit the form at (123, 428) on button[type='submit']
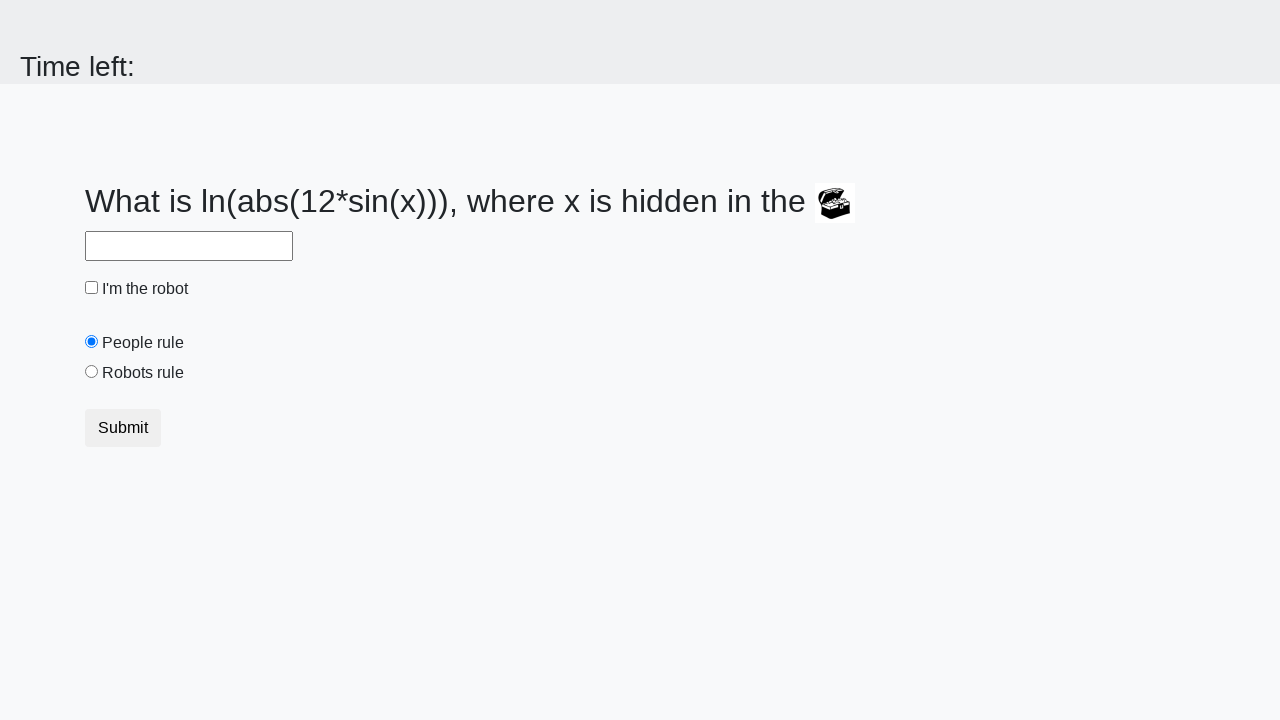

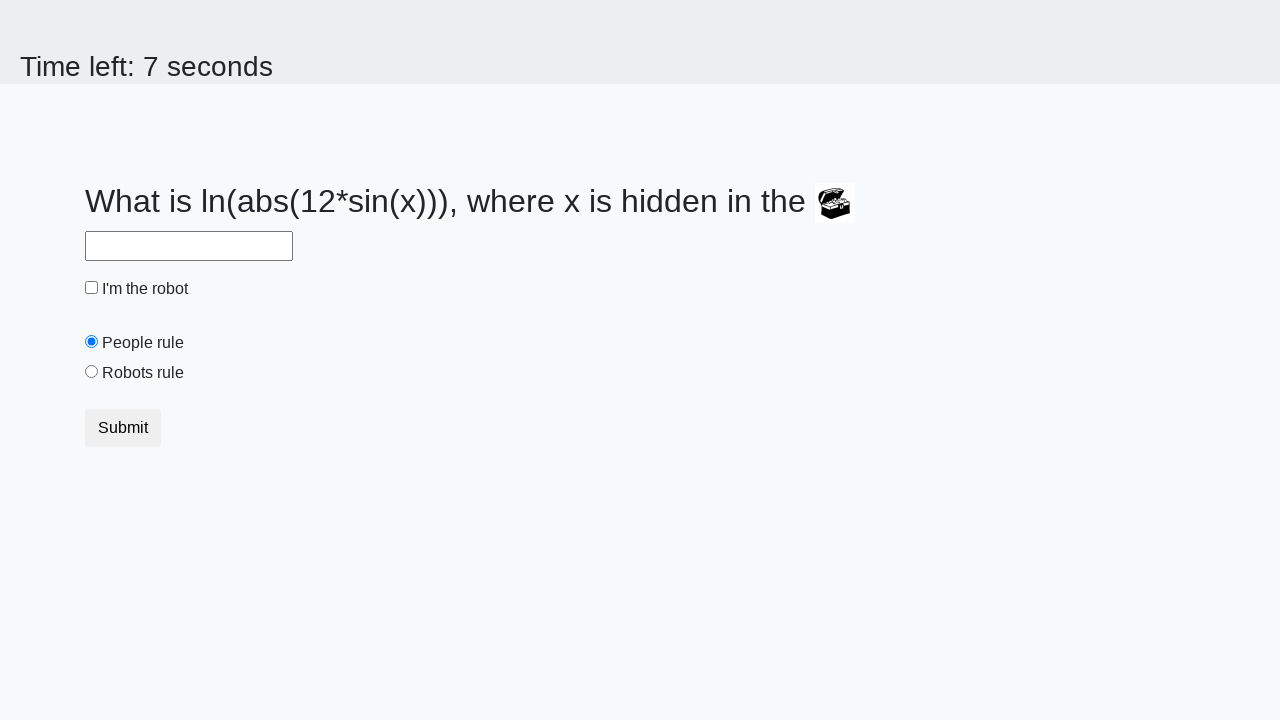